Navigates to a sitemap page, resizes the browser window to mobile dimensions, and verifies the page loaded correctly

Starting URL: https://www.getcalley.com/page-sitemap.xml

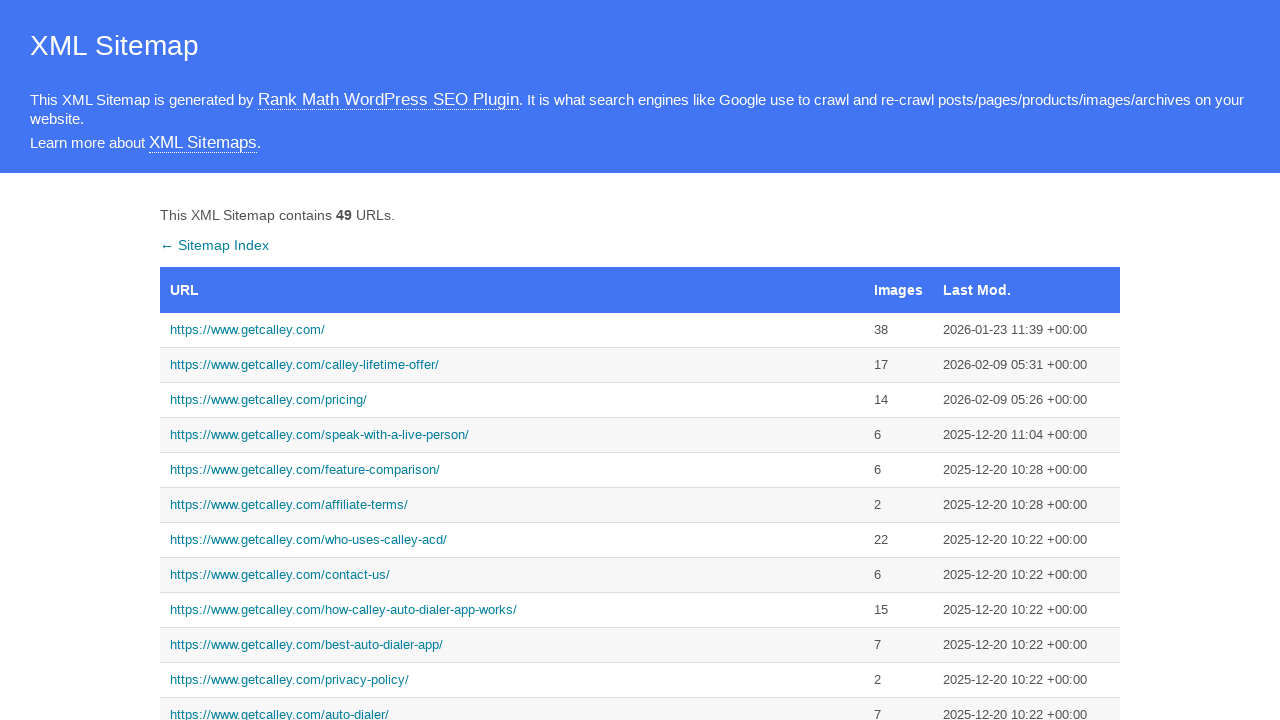

Set viewport to mobile dimensions (414x896)
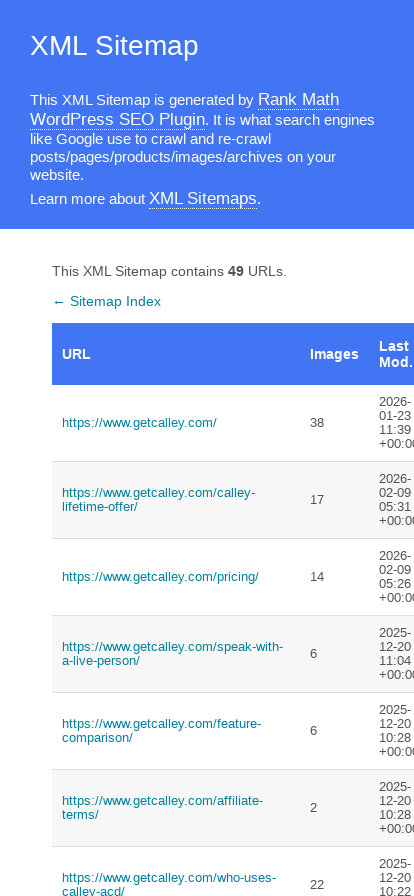

Verified page URL is https://www.getcalley.com/page-sitemap.xml
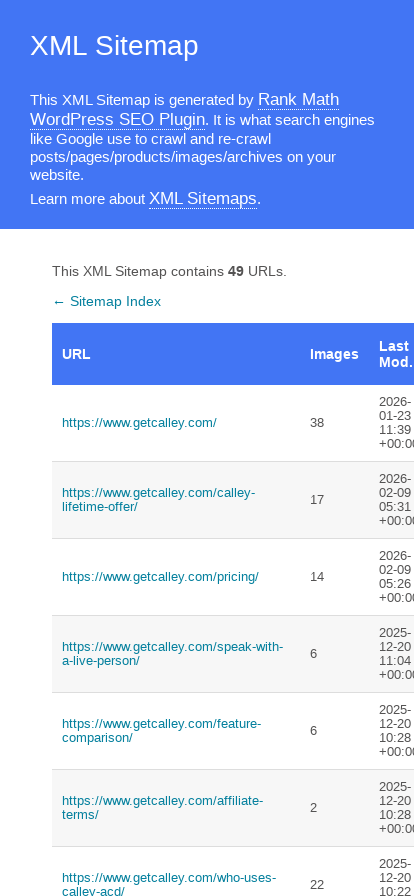

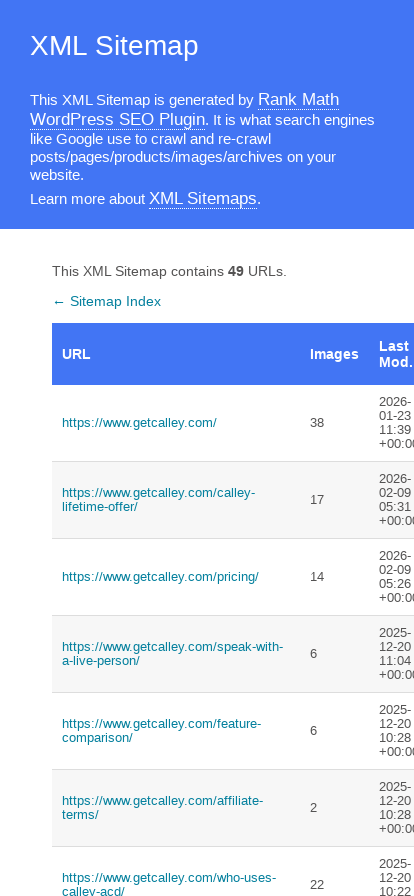